Clicks on the Web Form link and verifies the resulting page displays the correct title heading

Starting URL: https://bonigarcia.dev/selenium-webdriver-java/index.html

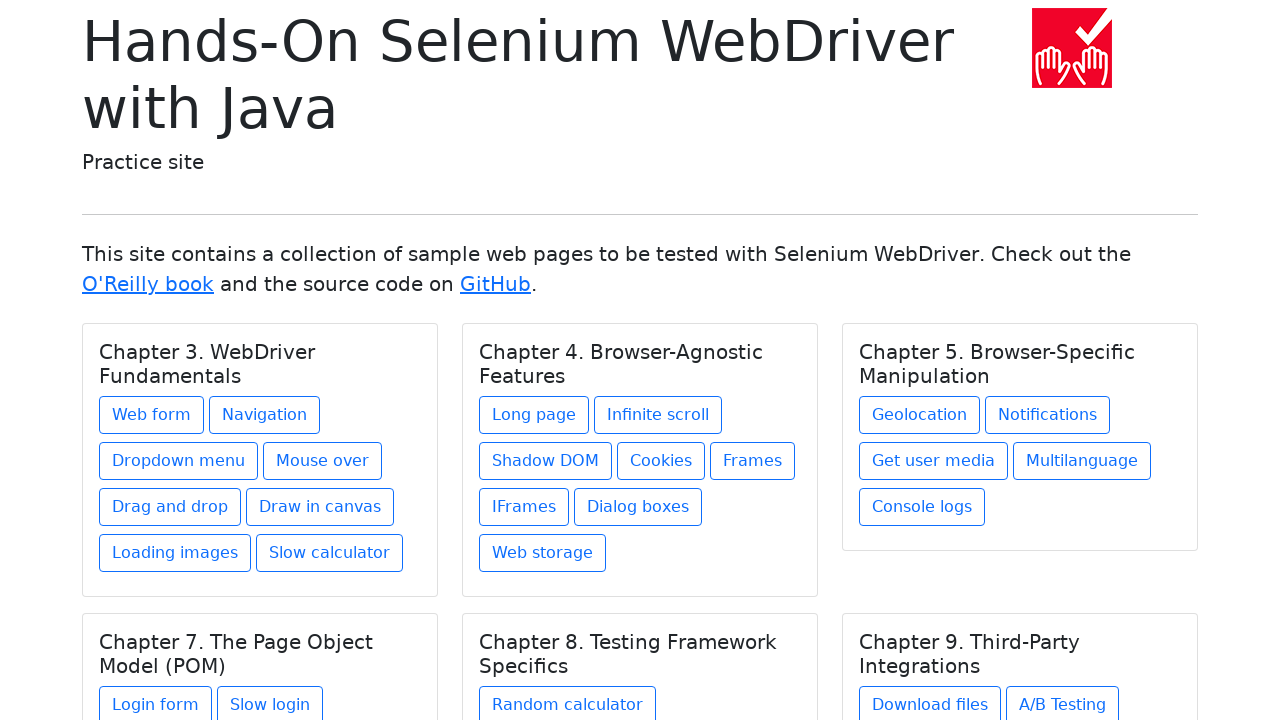

Clicked on the Web Form link at (152, 415) on xpath=//a[@href = 'web-form.html']
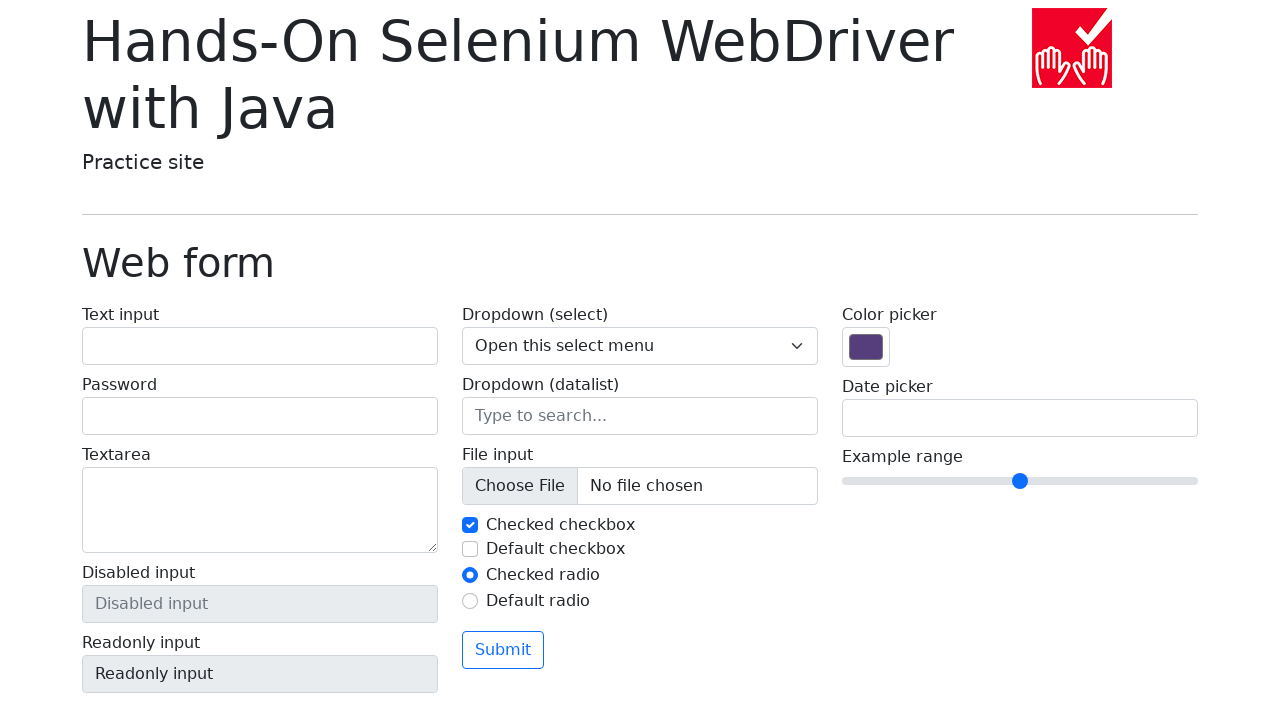

Located the title heading element
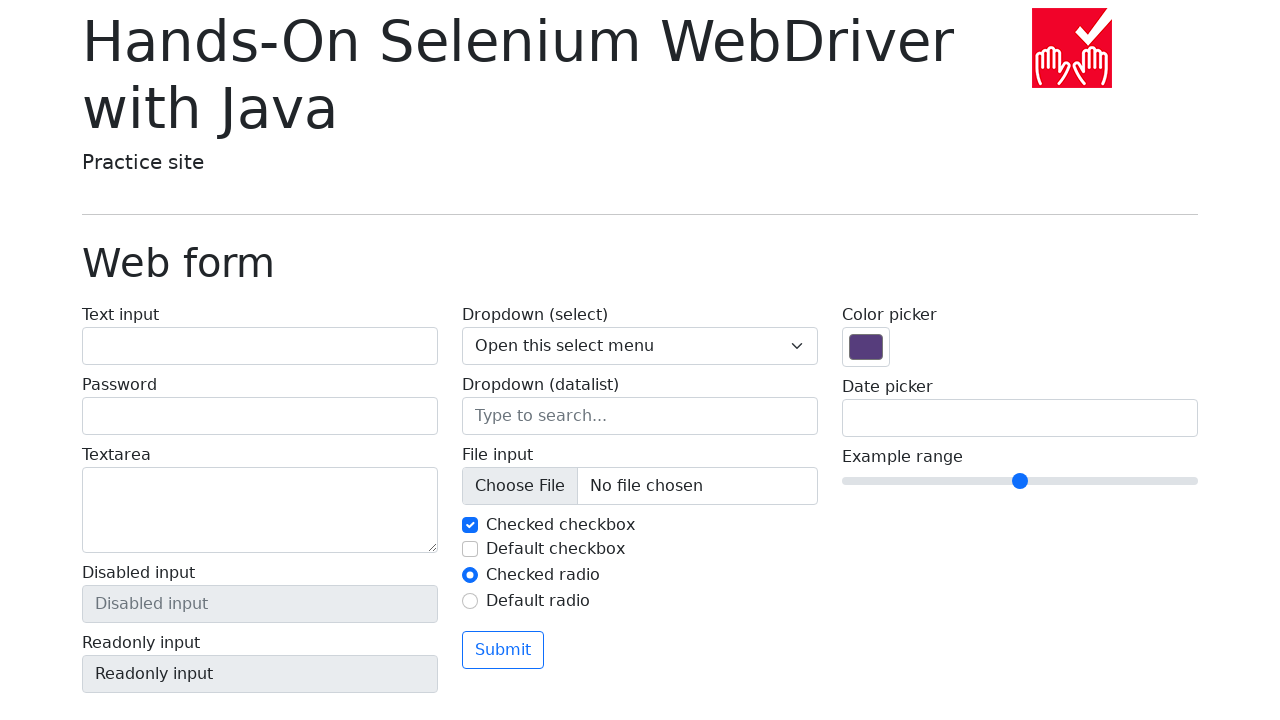

Verified the title heading displays 'Web form'
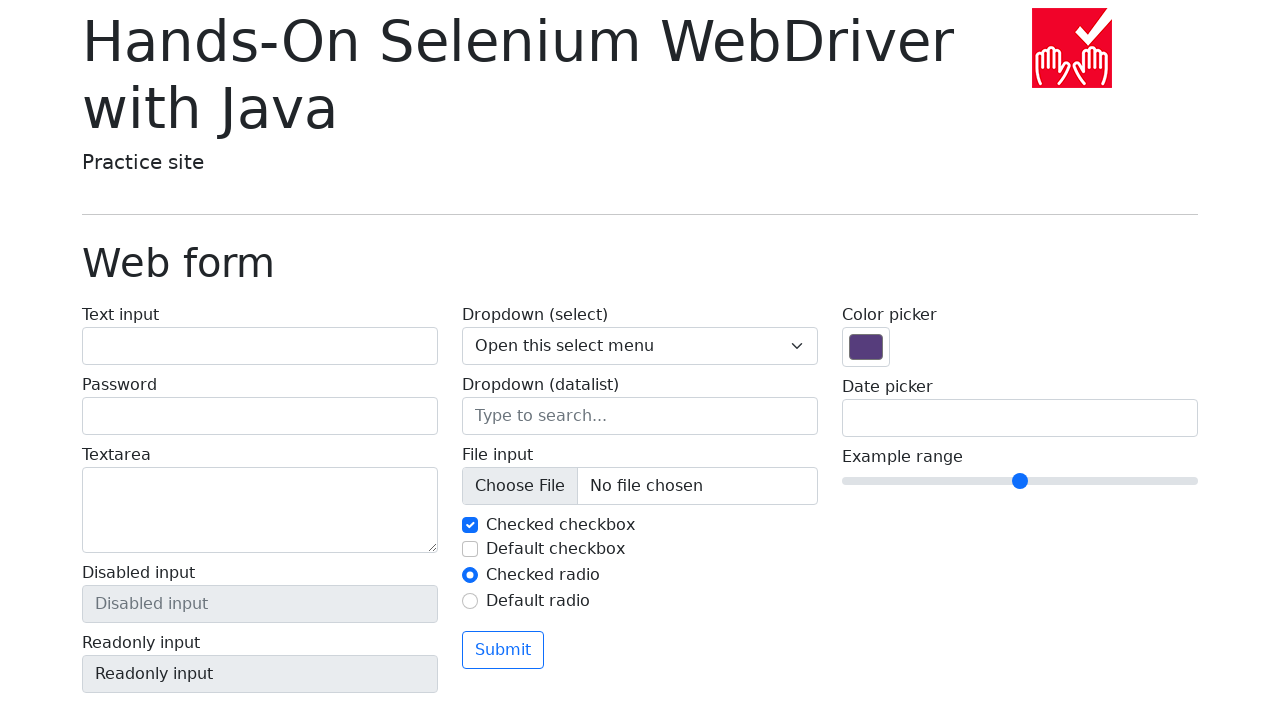

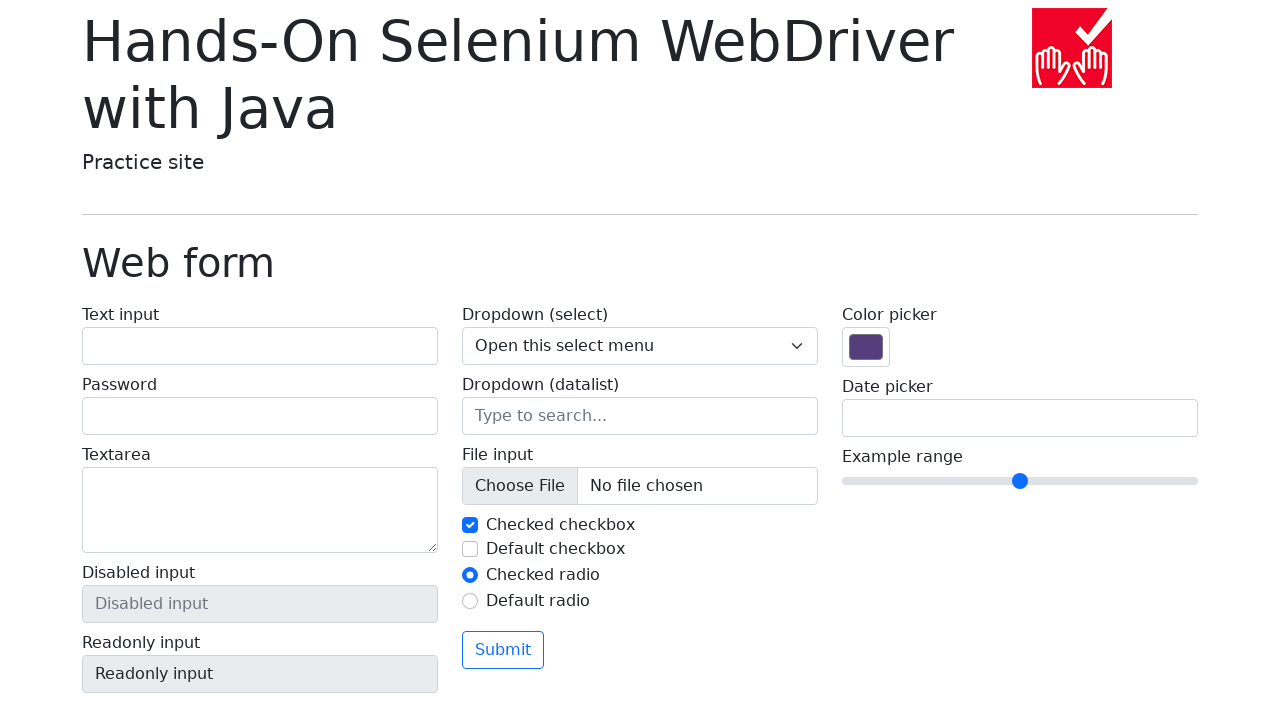